Tests the DemoQA practice form by filling in personal information fields (first name, last name, email, gender, mobile number, address) and submitting the form, then verifying the confirmation message appears.

Starting URL: https://demoqa.com/automation-practice-form

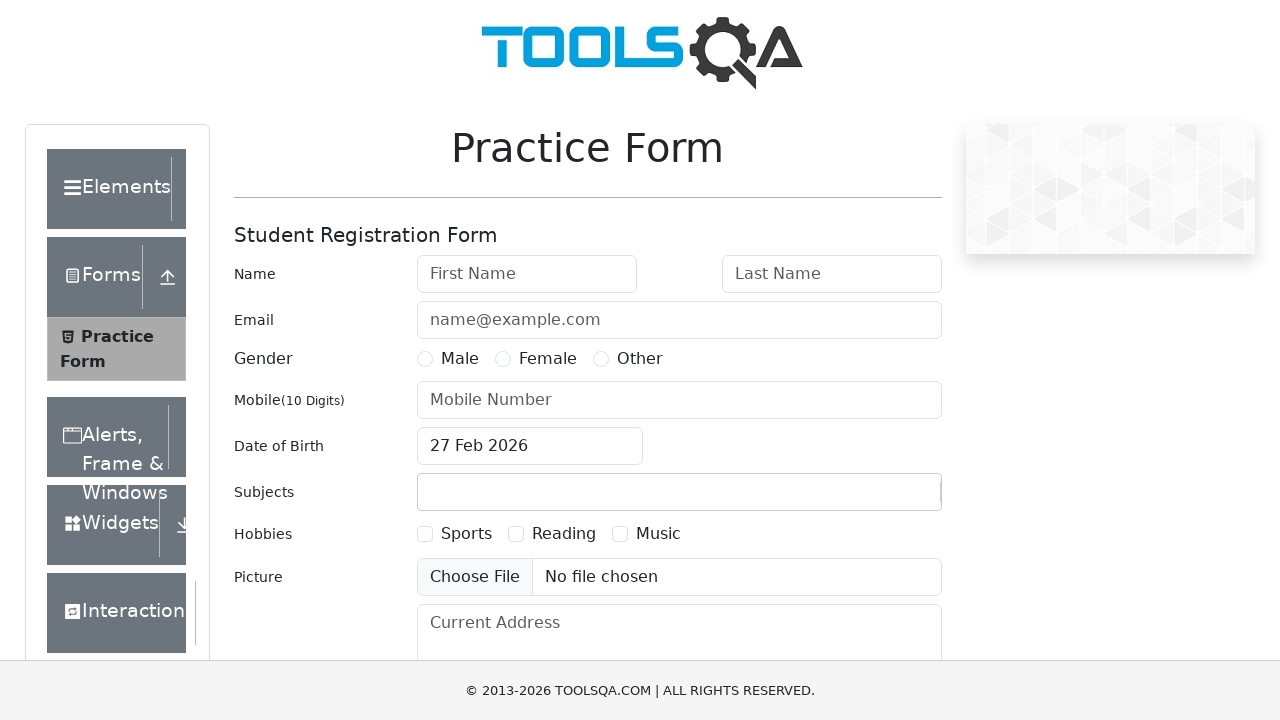

Filled first name field with 'Michael' on #firstName
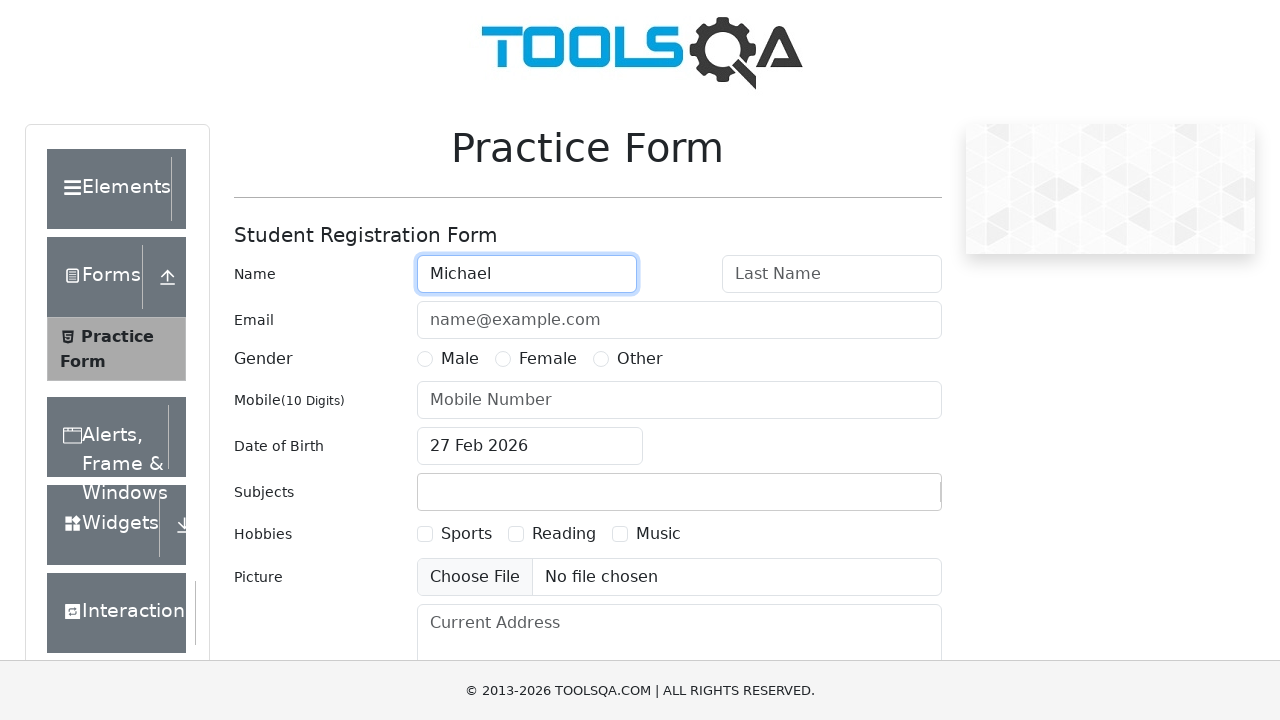

Filled last name field with 'Anderson' on #lastName
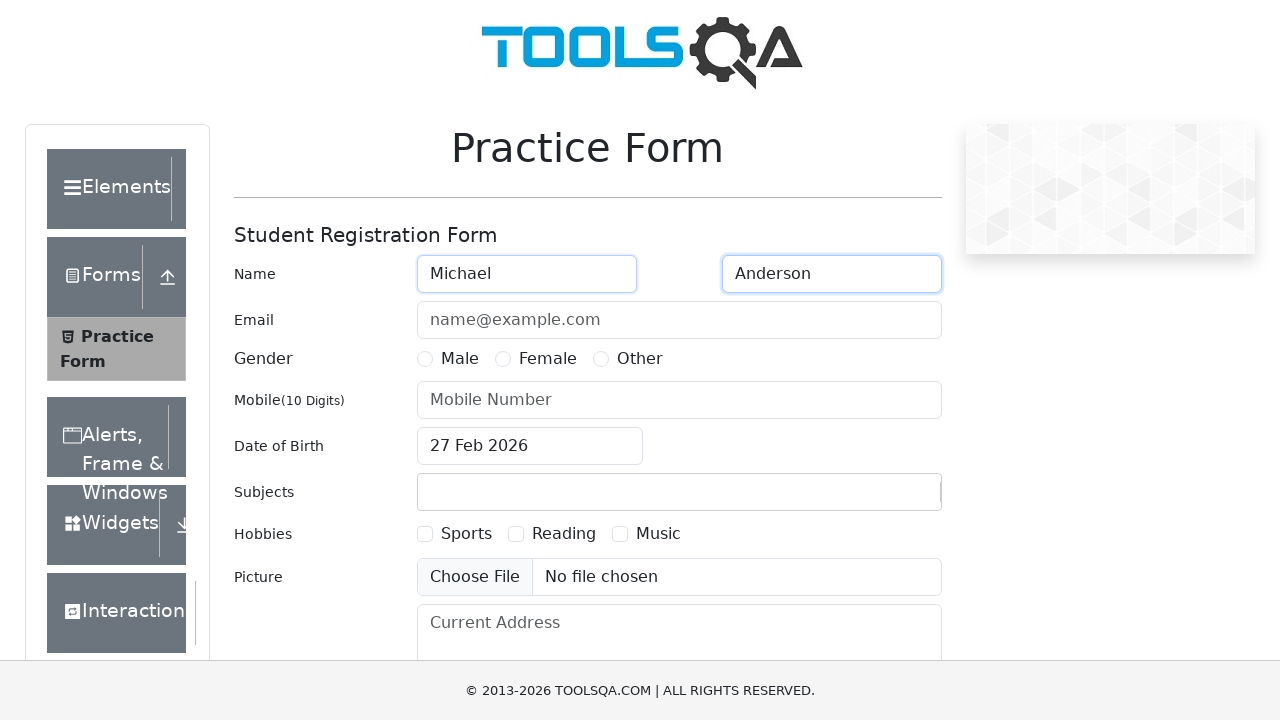

Filled email field with 'michael.anderson@example.com' on #userEmail
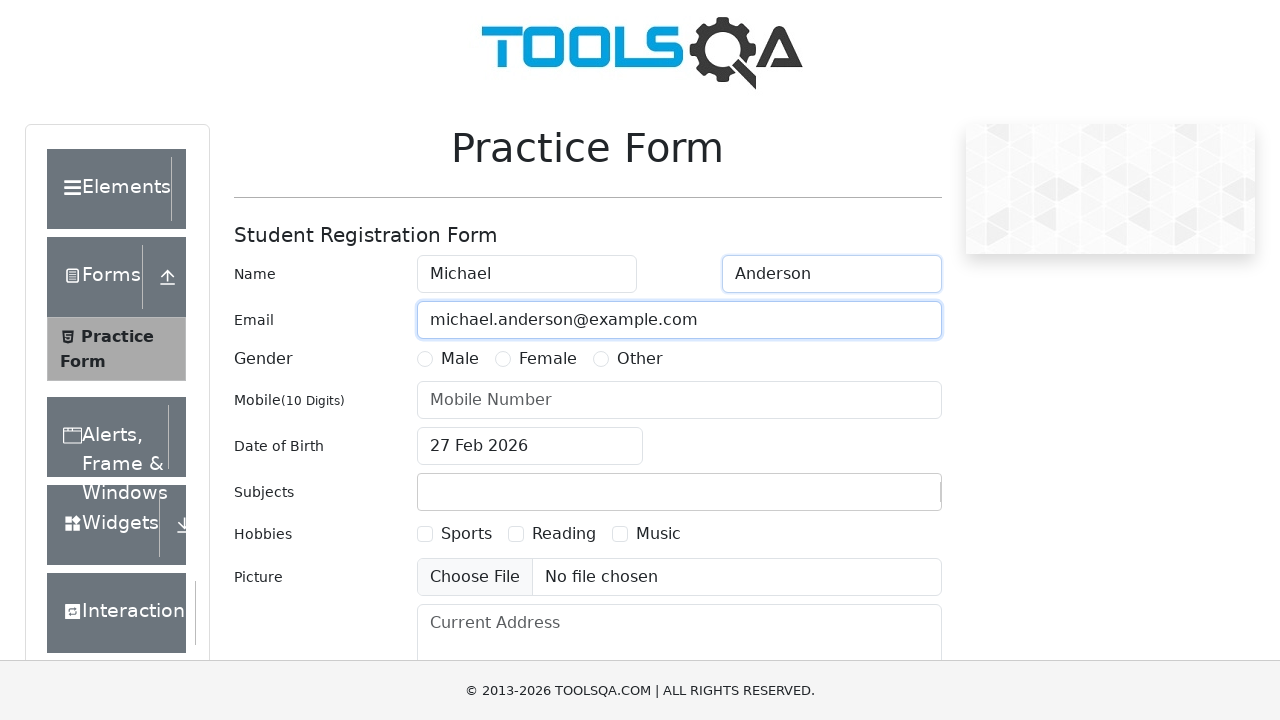

Selected Male gender option at (460, 359) on label[for='gender-radio-1']
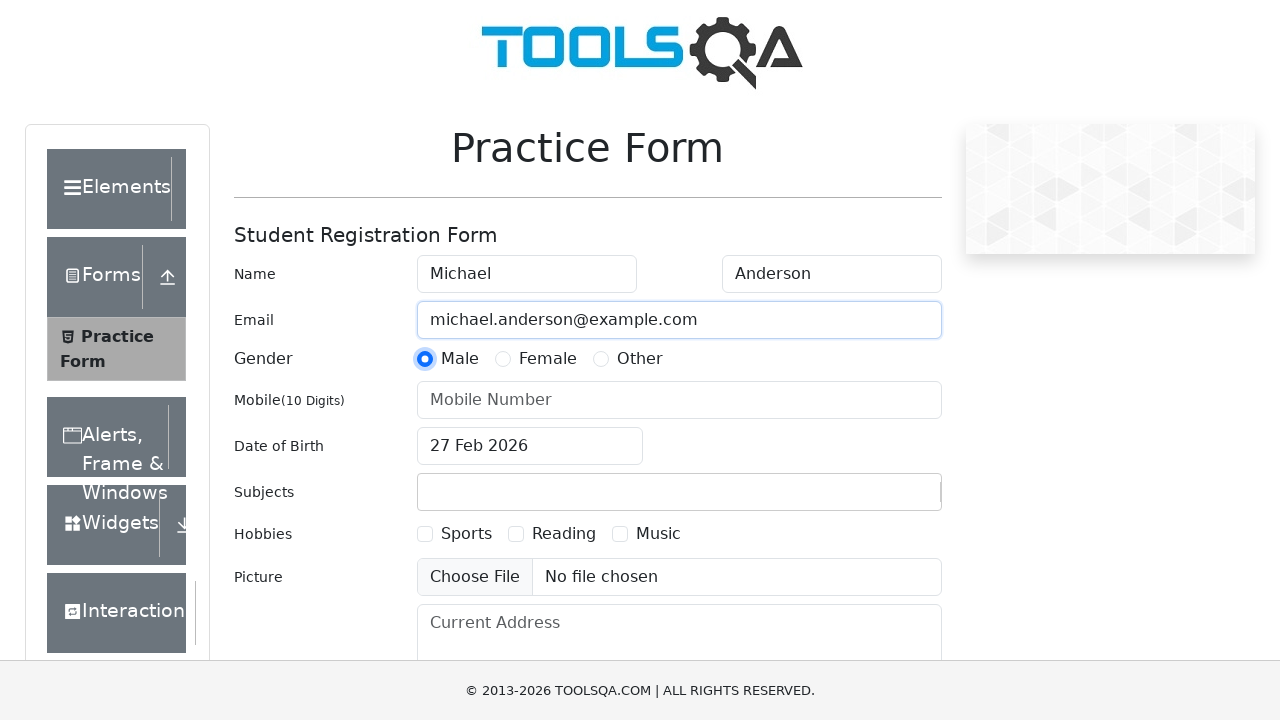

Filled mobile number field with '5551234567' on #userNumber
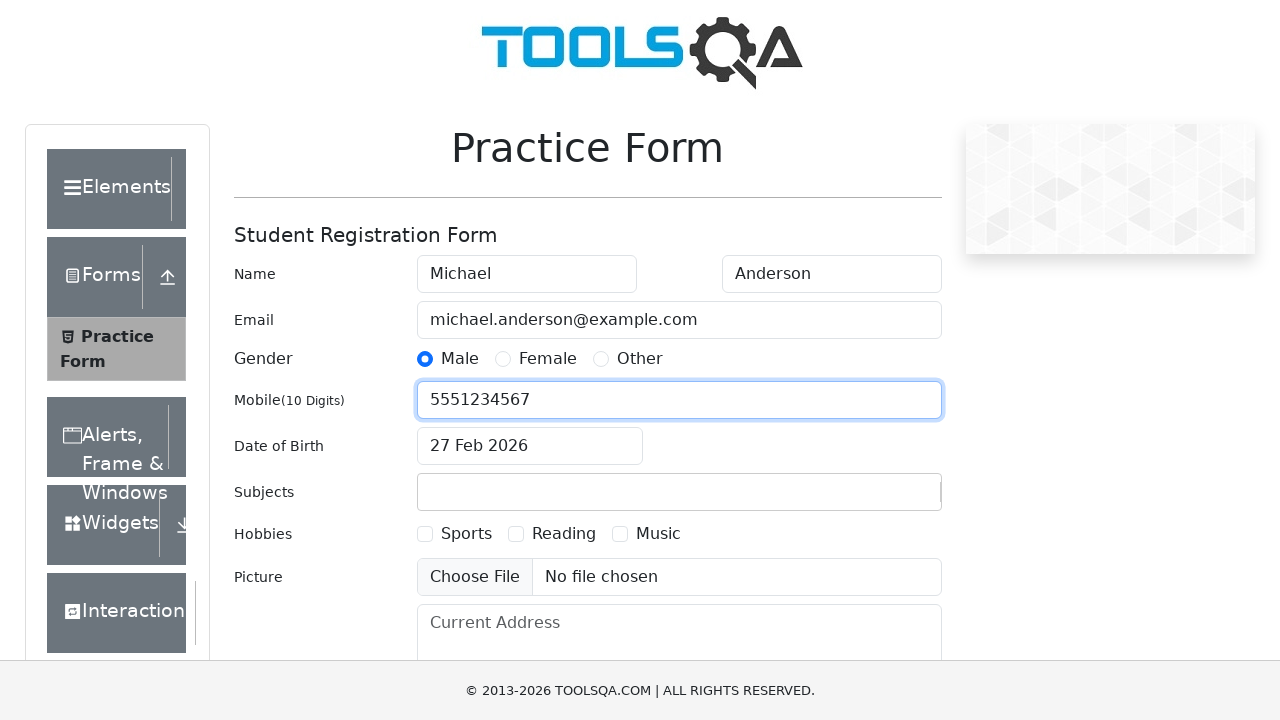

Filled current address field with '123 Test Street, Suite 456, New York, NY 10001' on #currentAddress
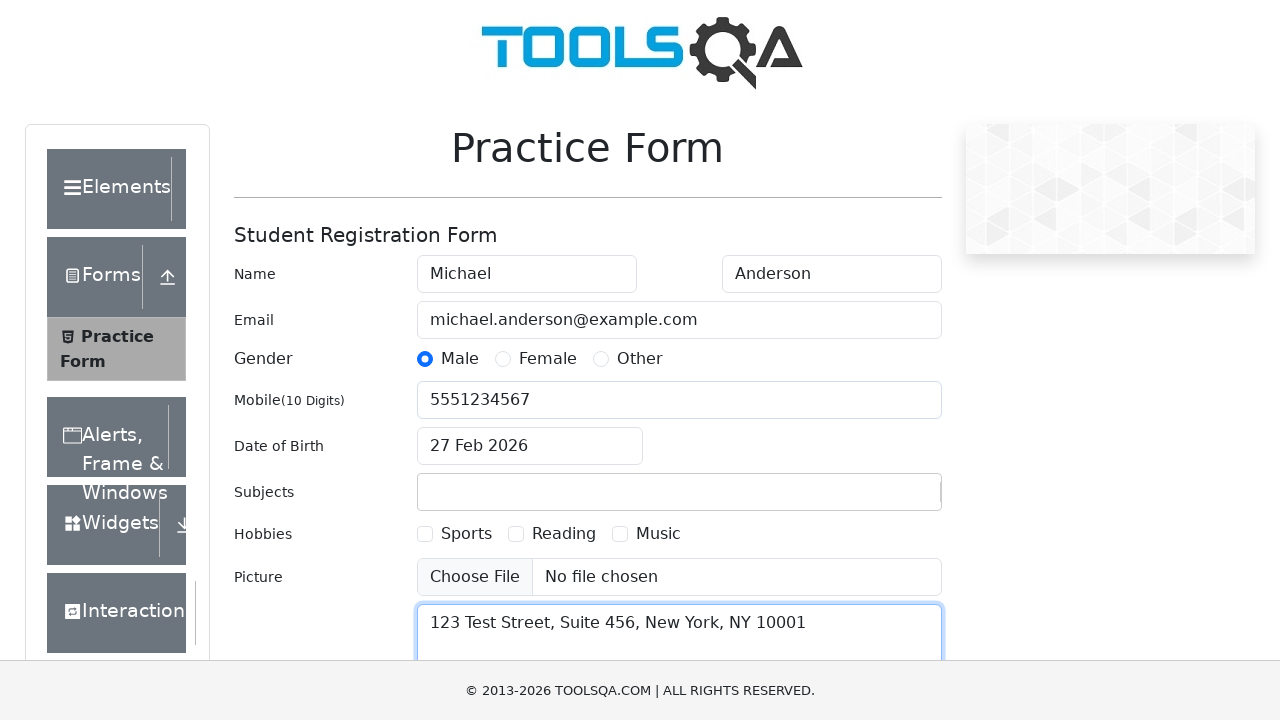

Scrolled submit button into view
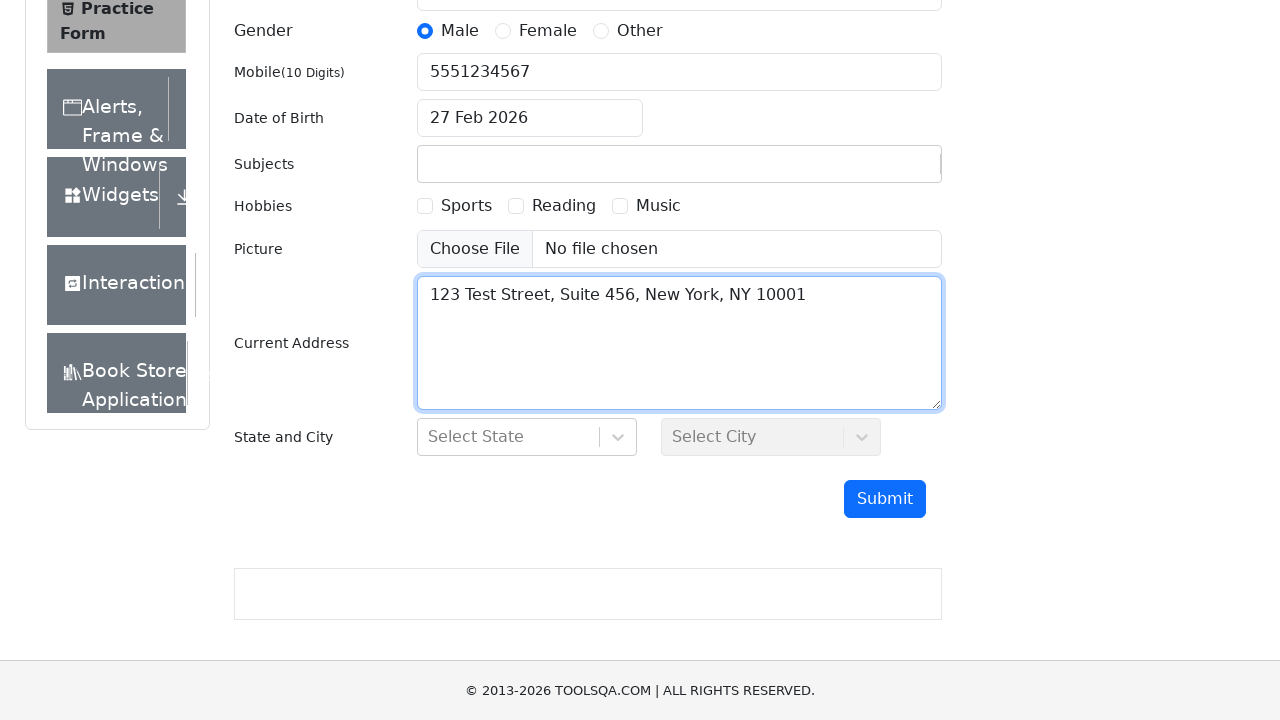

Clicked submit button to submit the form at (885, 499) on #submit
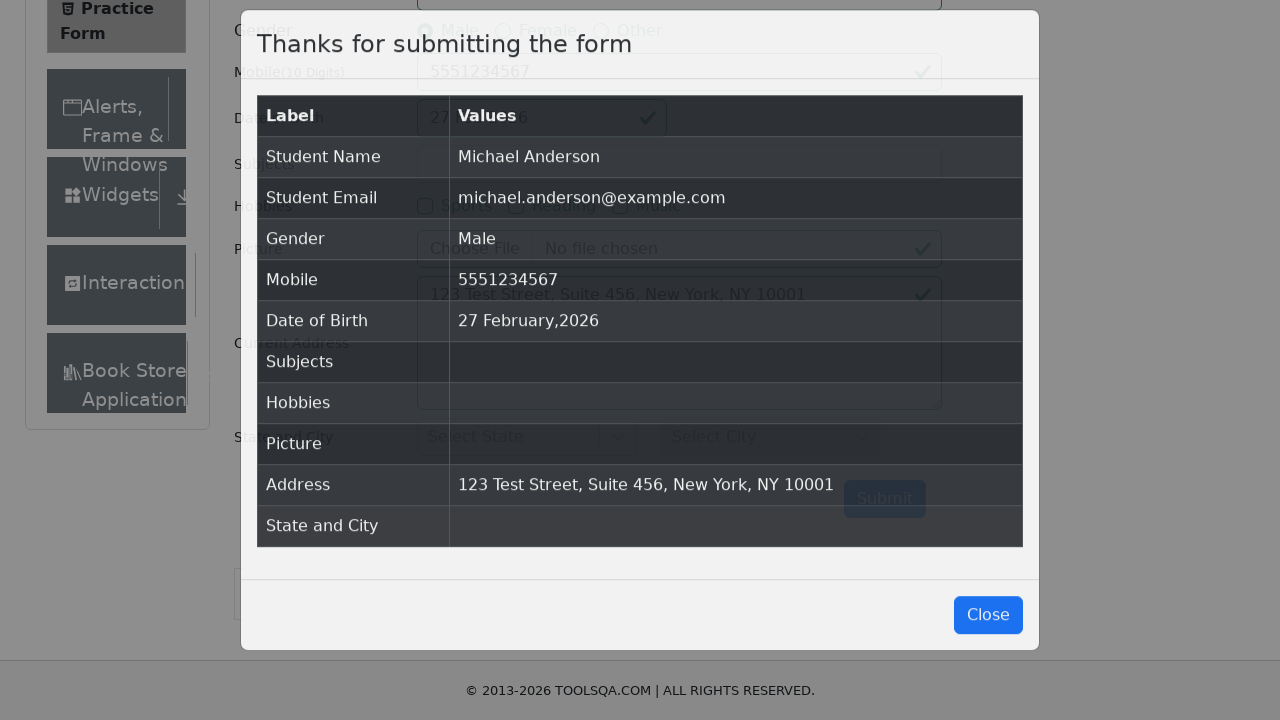

Confirmation modal appeared with success message
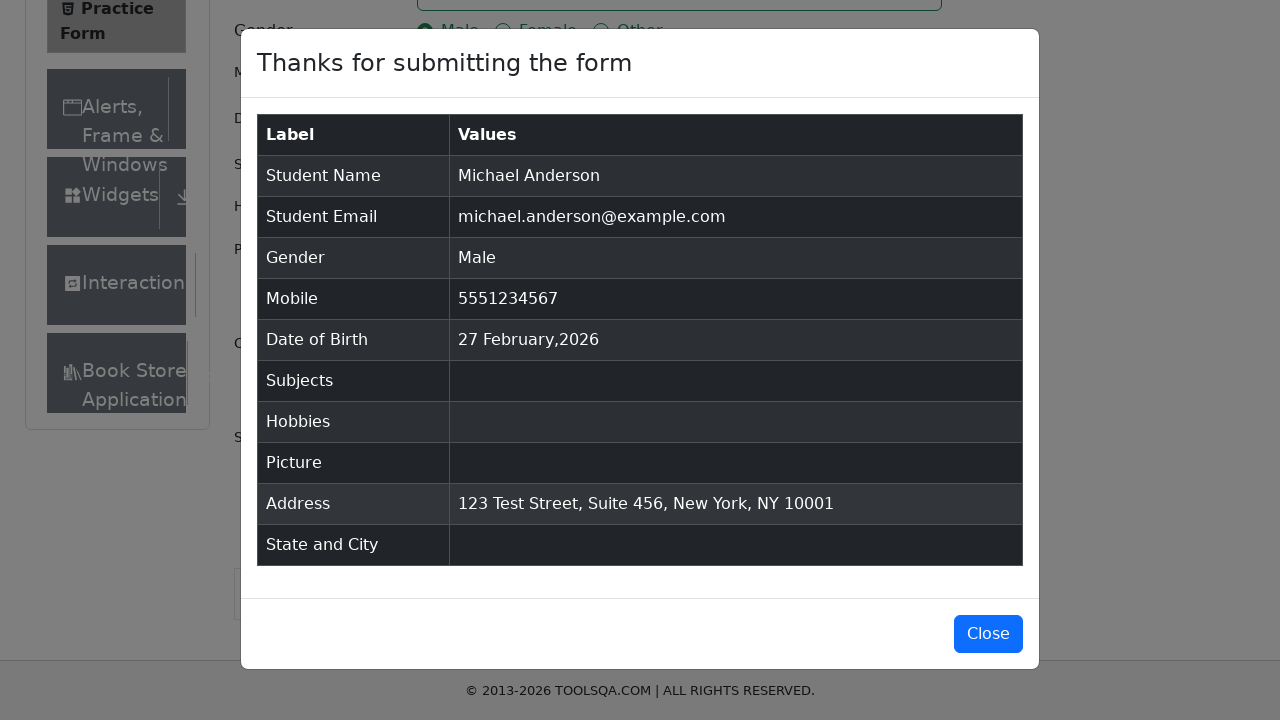

Closed the confirmation modal at (988, 634) on #closeLargeModal
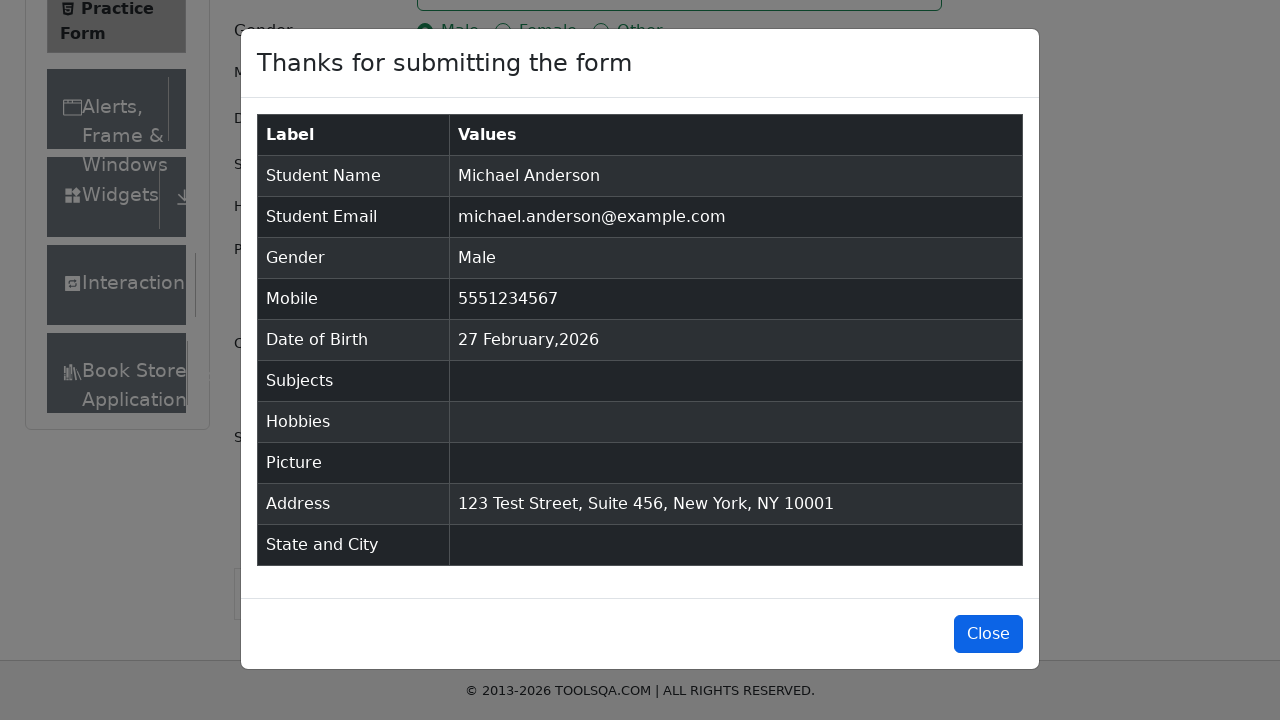

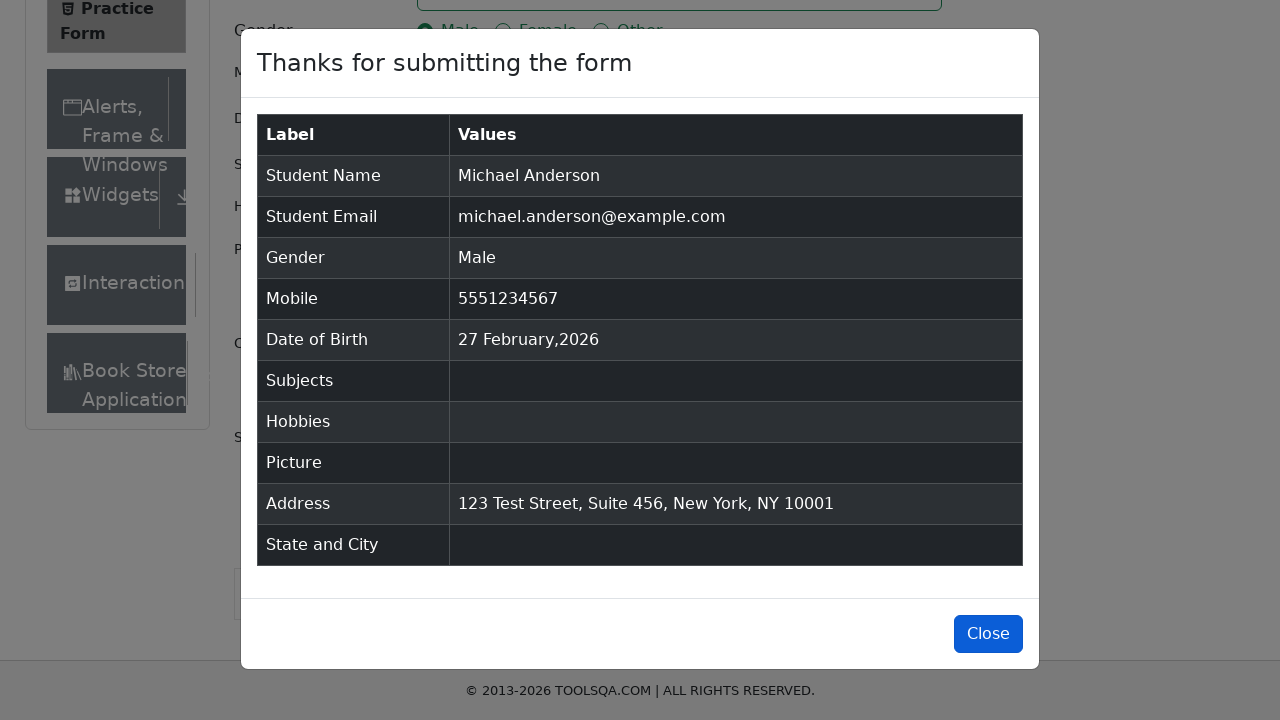